Tests browsing through different product categories (Phones, Laptops, Monitors) and verifies that products are displayed in each category

Starting URL: https://www.demoblaze.com/

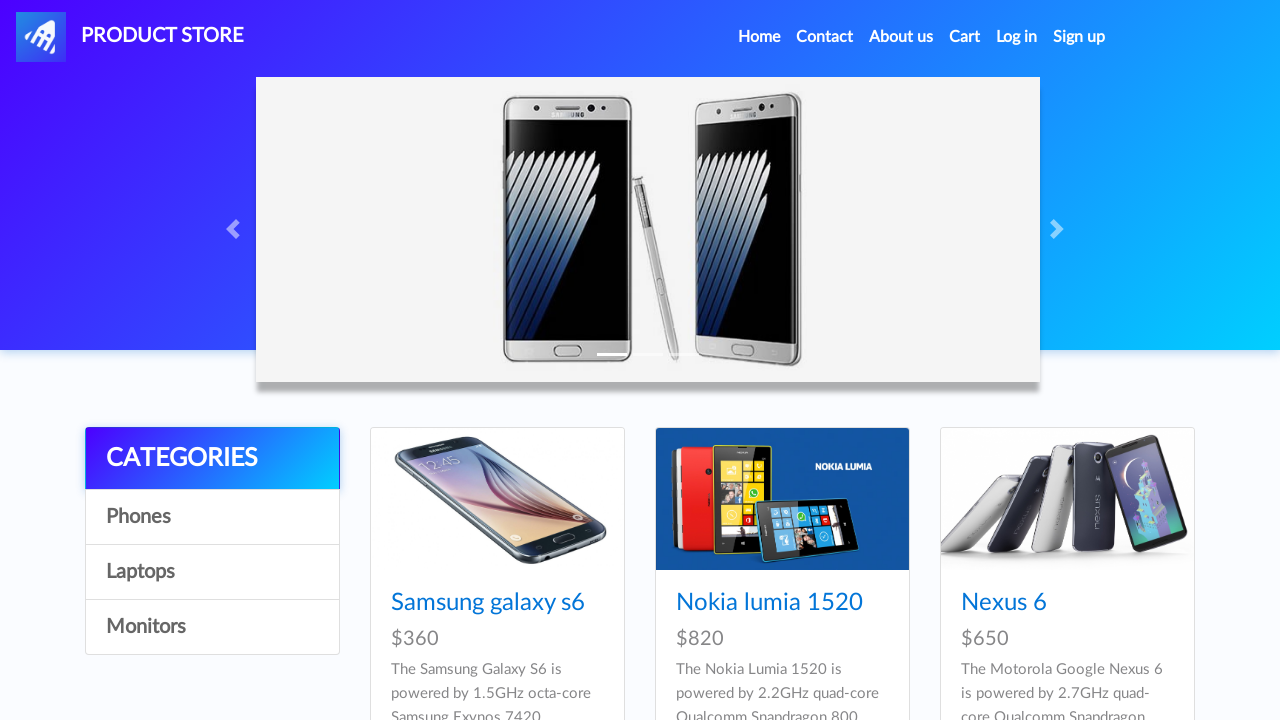

Clicked on Phones category at (212, 517) on text=Phones
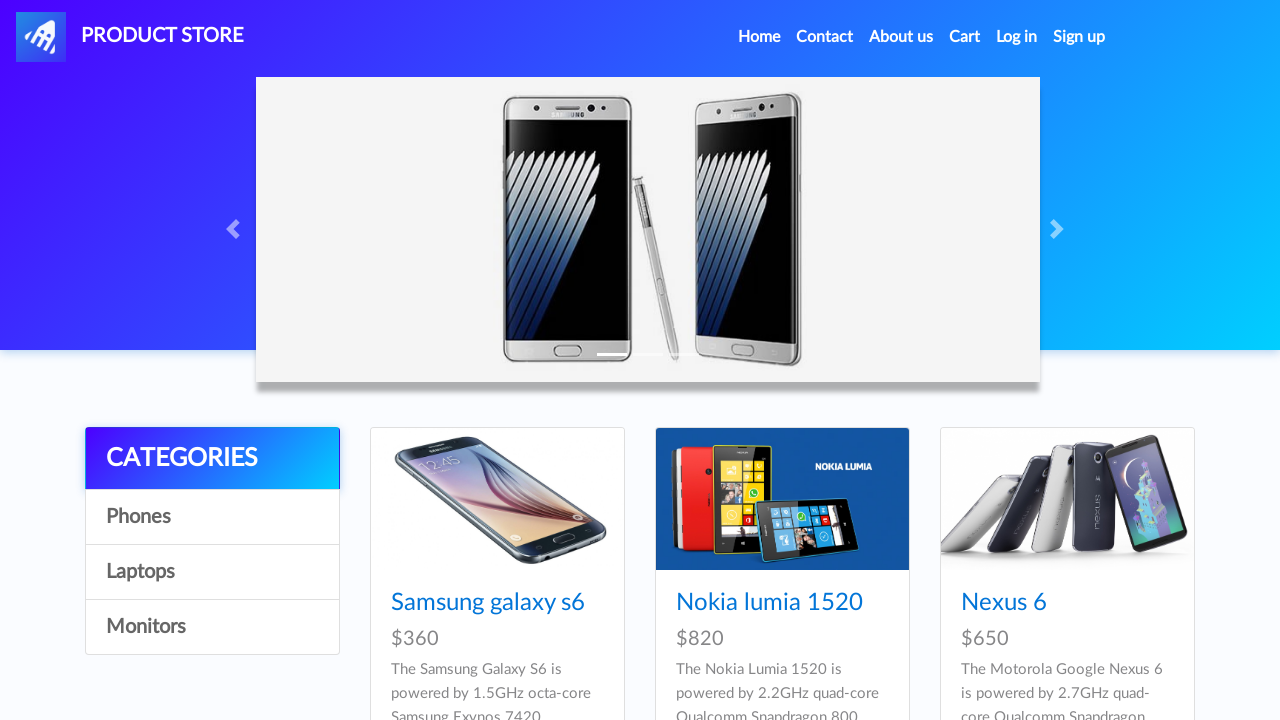

Waited 2 seconds for Phones category to load
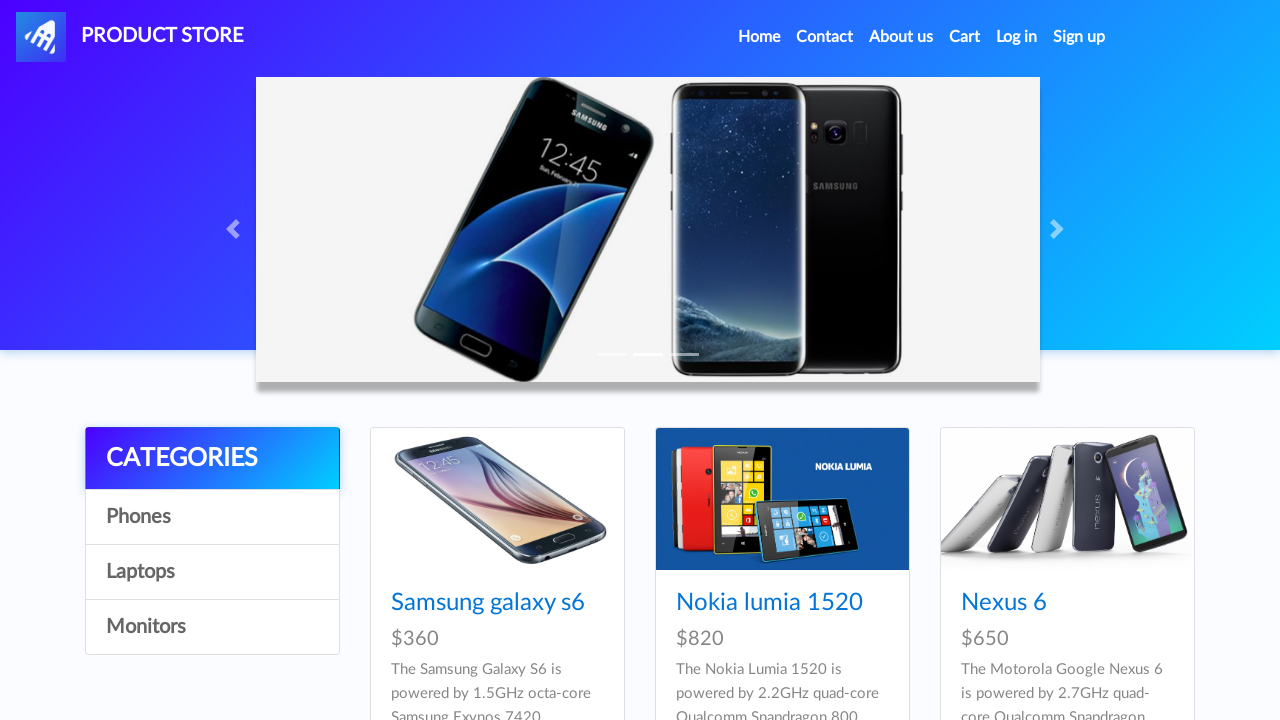

Verified phone products are displayed
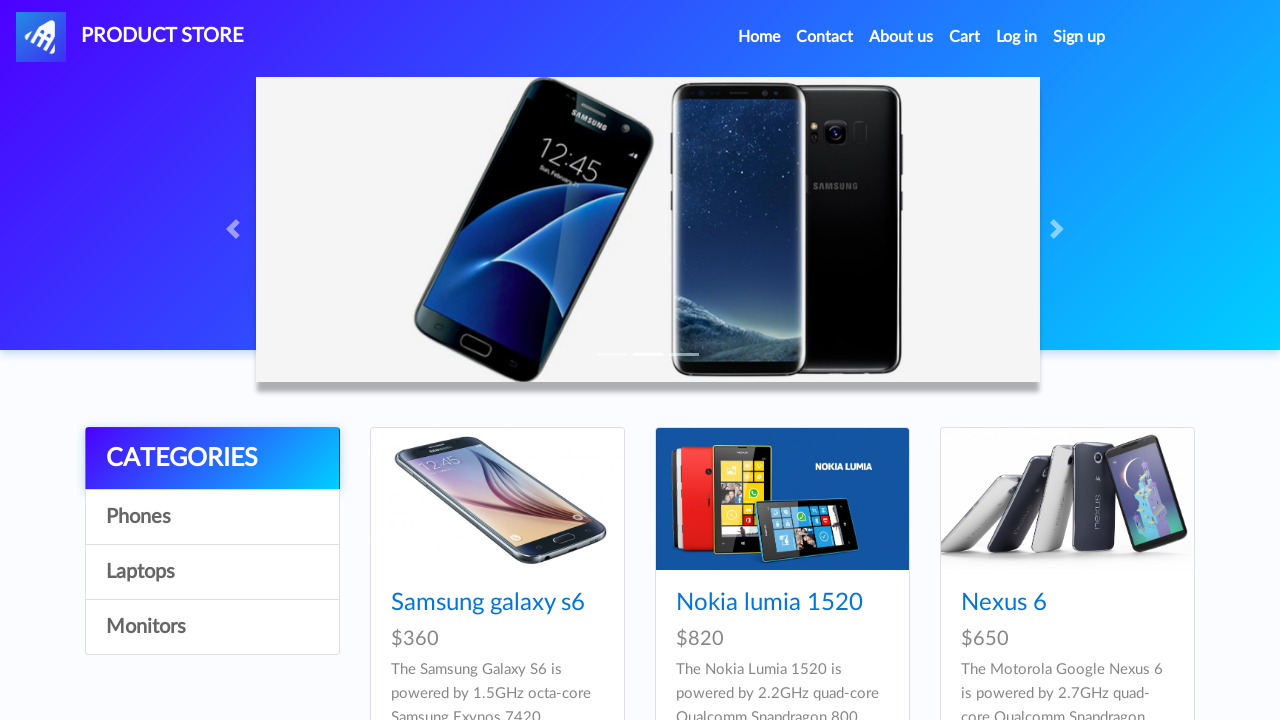

Clicked on Laptops category at (212, 572) on text=Laptops
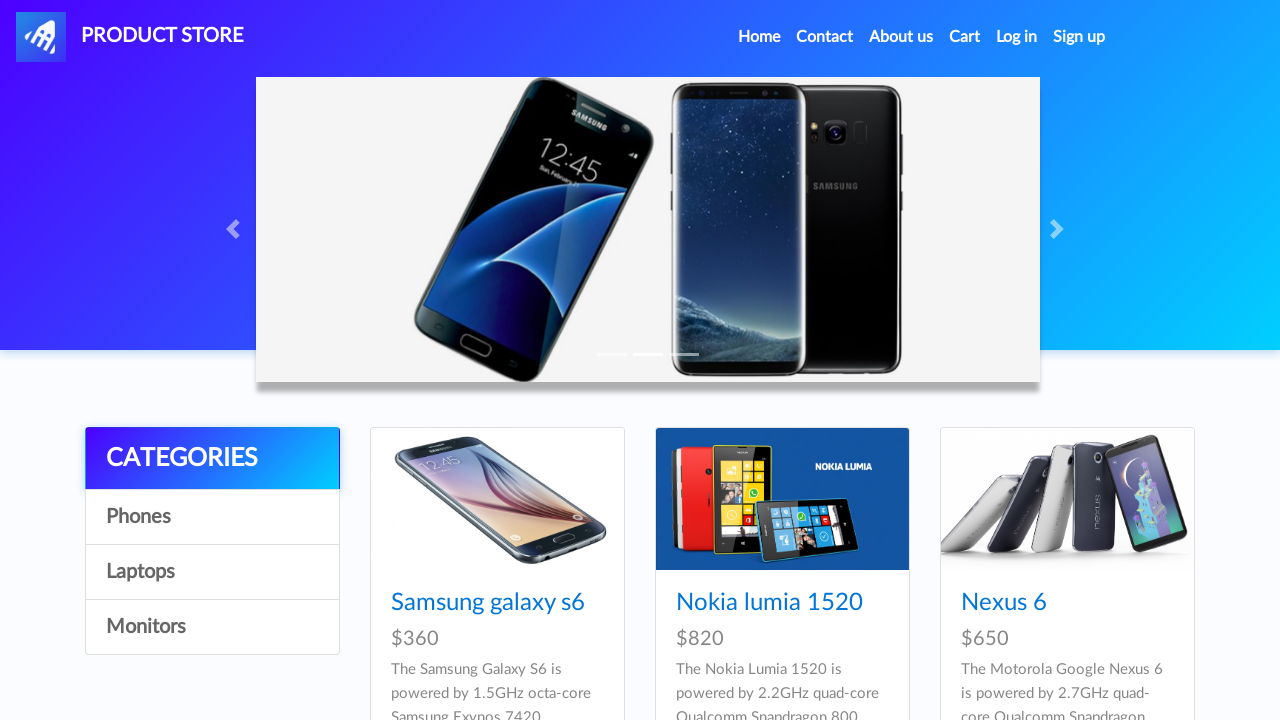

Waited 2 seconds for Laptops category to load
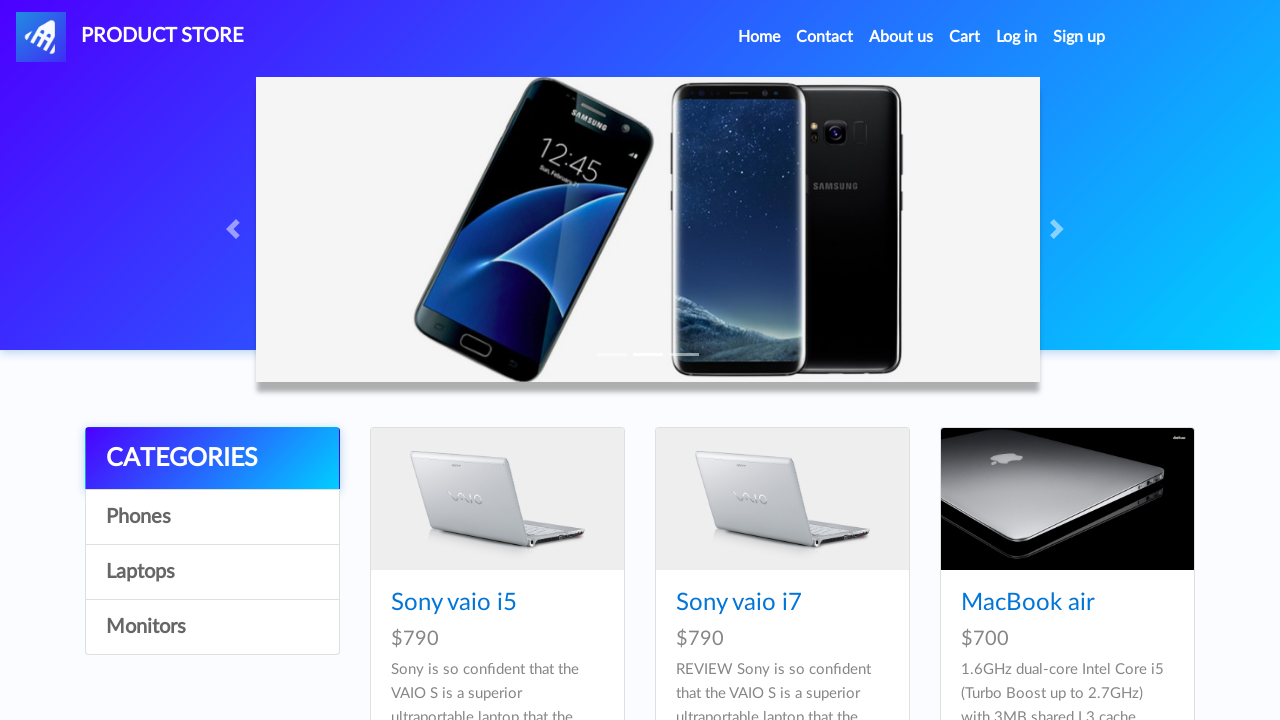

Verified laptop products are displayed
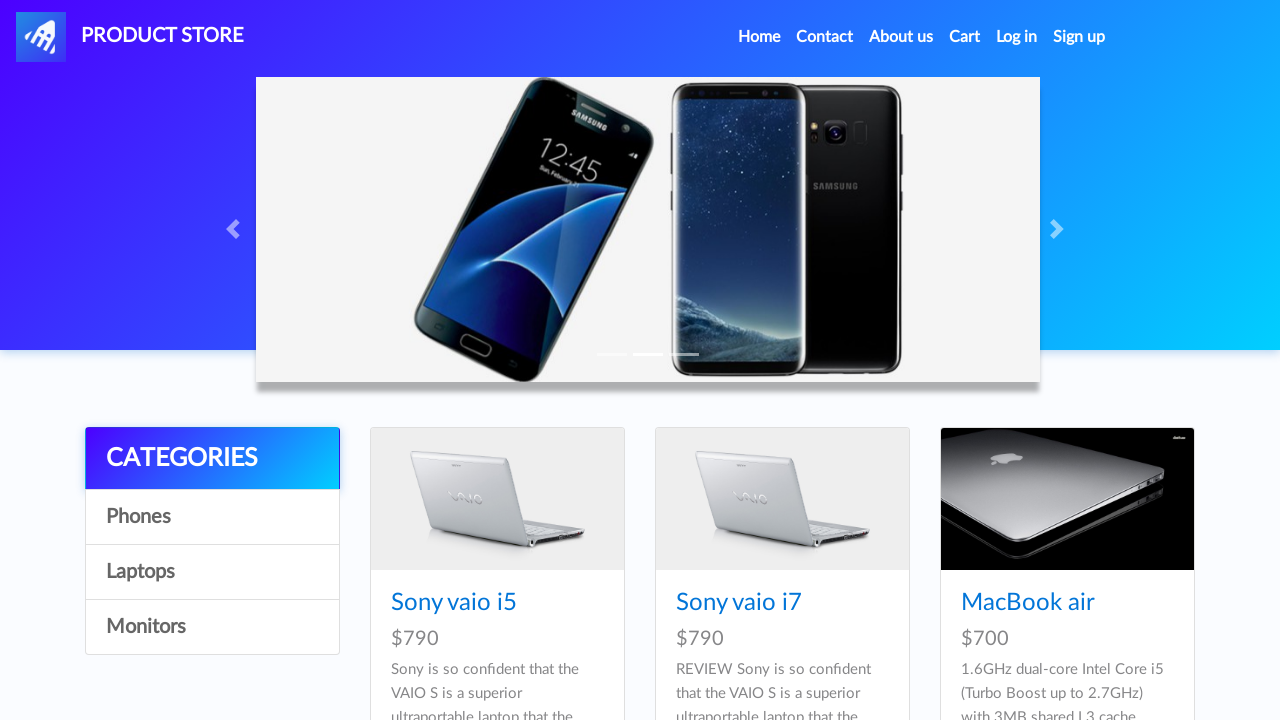

Clicked on Monitors category at (212, 627) on text=Monitors
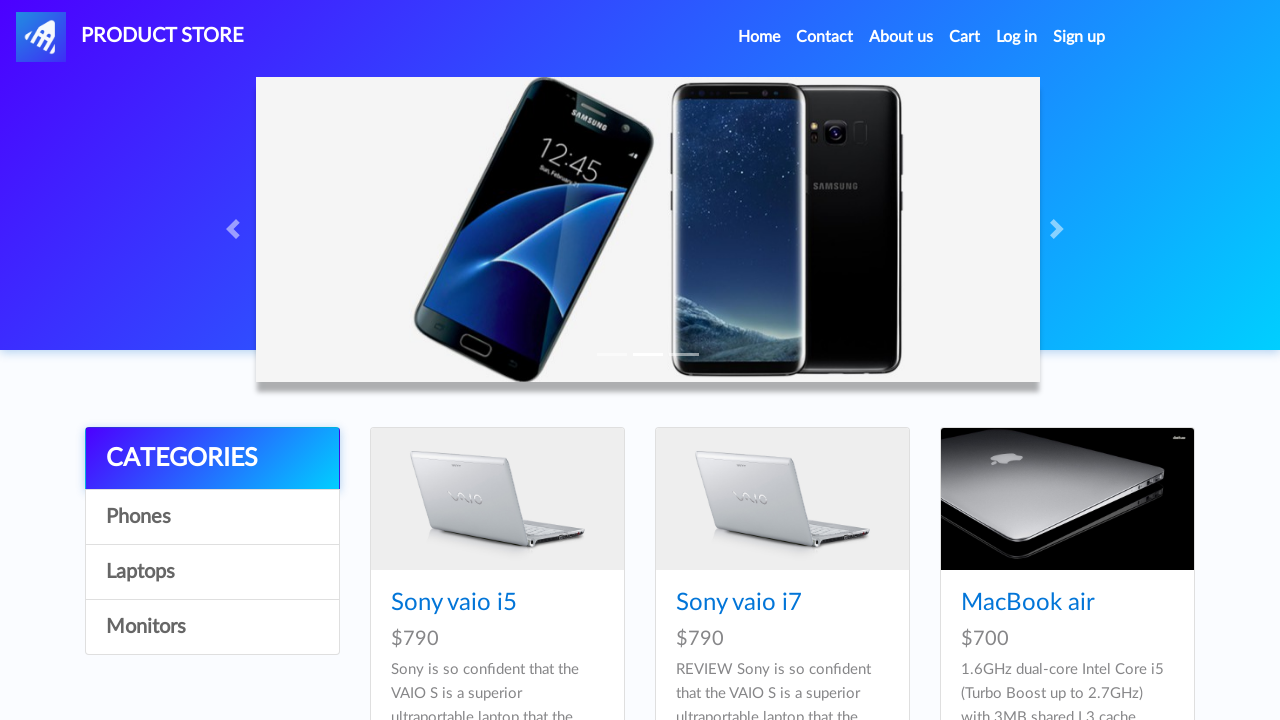

Waited 2 seconds for Monitors category to load
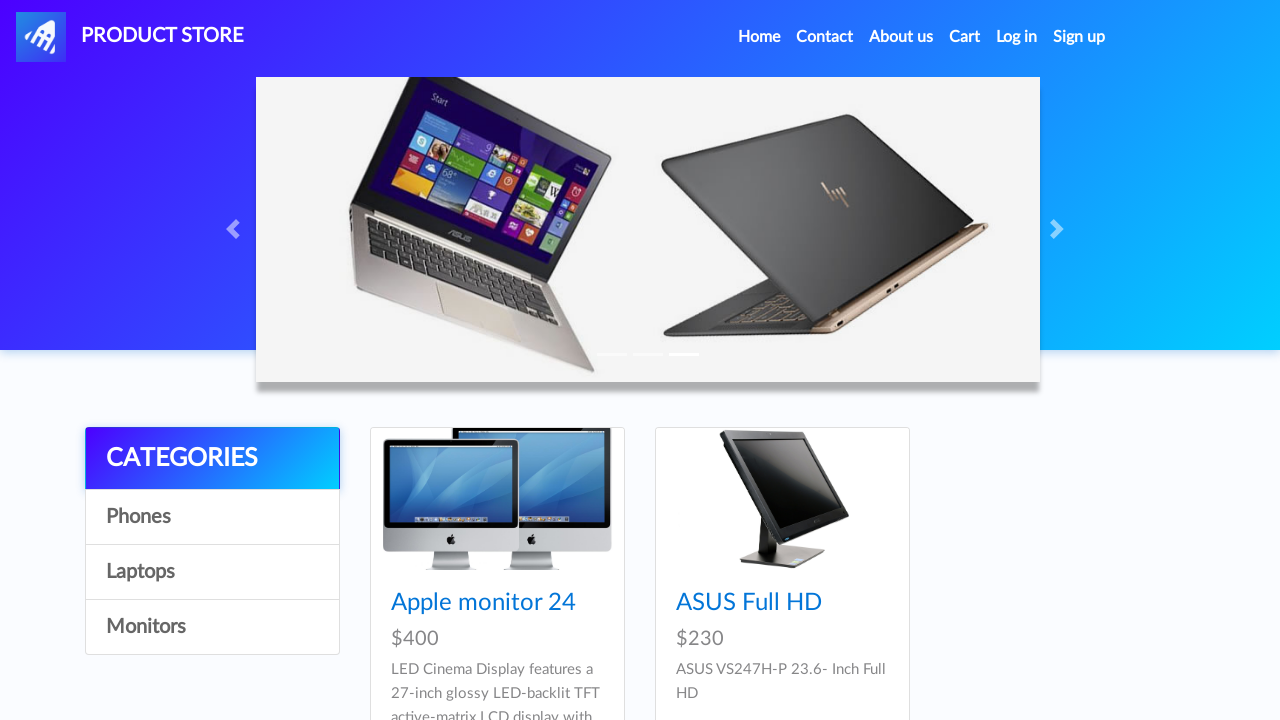

Verified monitor products are displayed
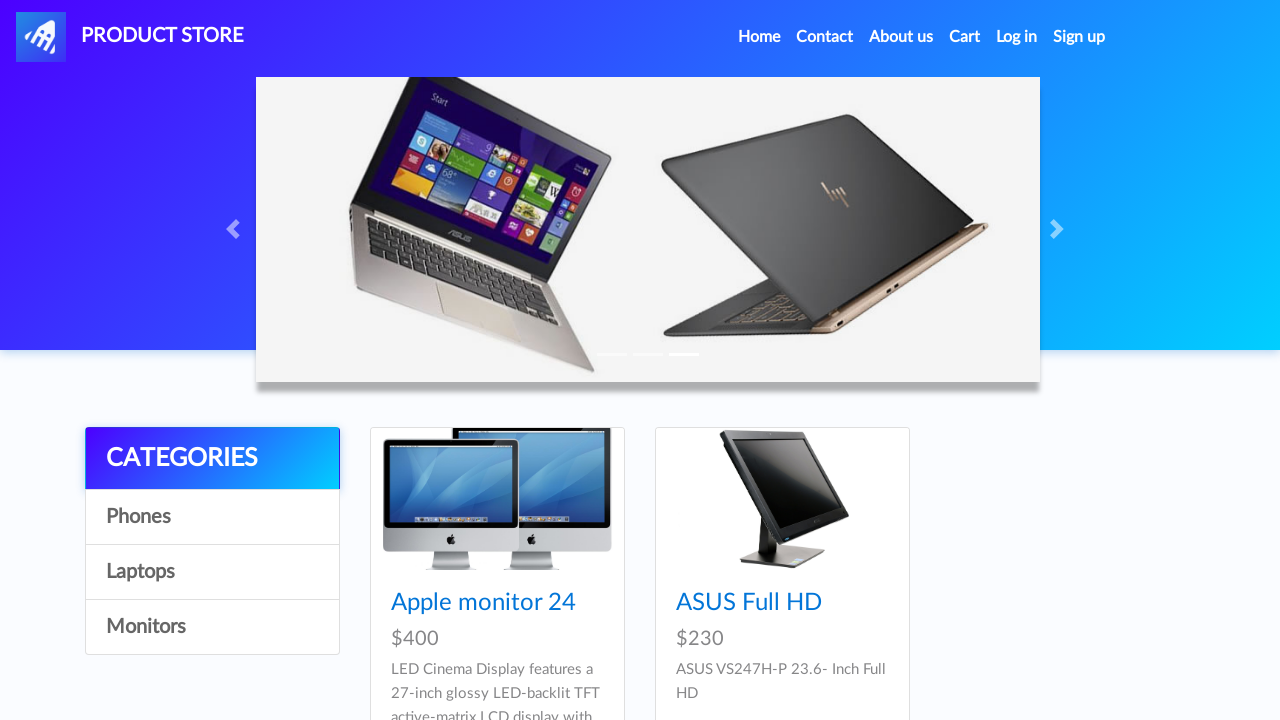

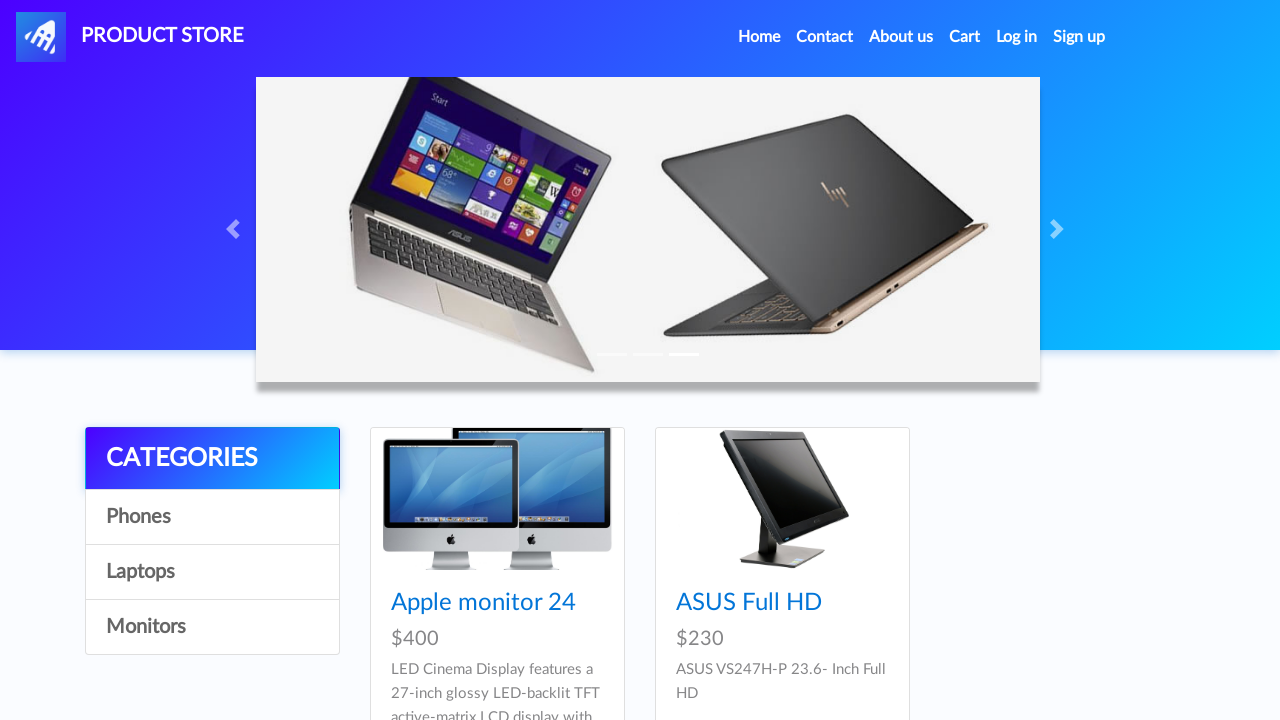